Tests XPath traversal techniques (following-sibling and parent) by locating buttons in the header and retrieving their text content on an automation practice page.

Starting URL: https://rahulshettyacademy.com/AutomationPractice/

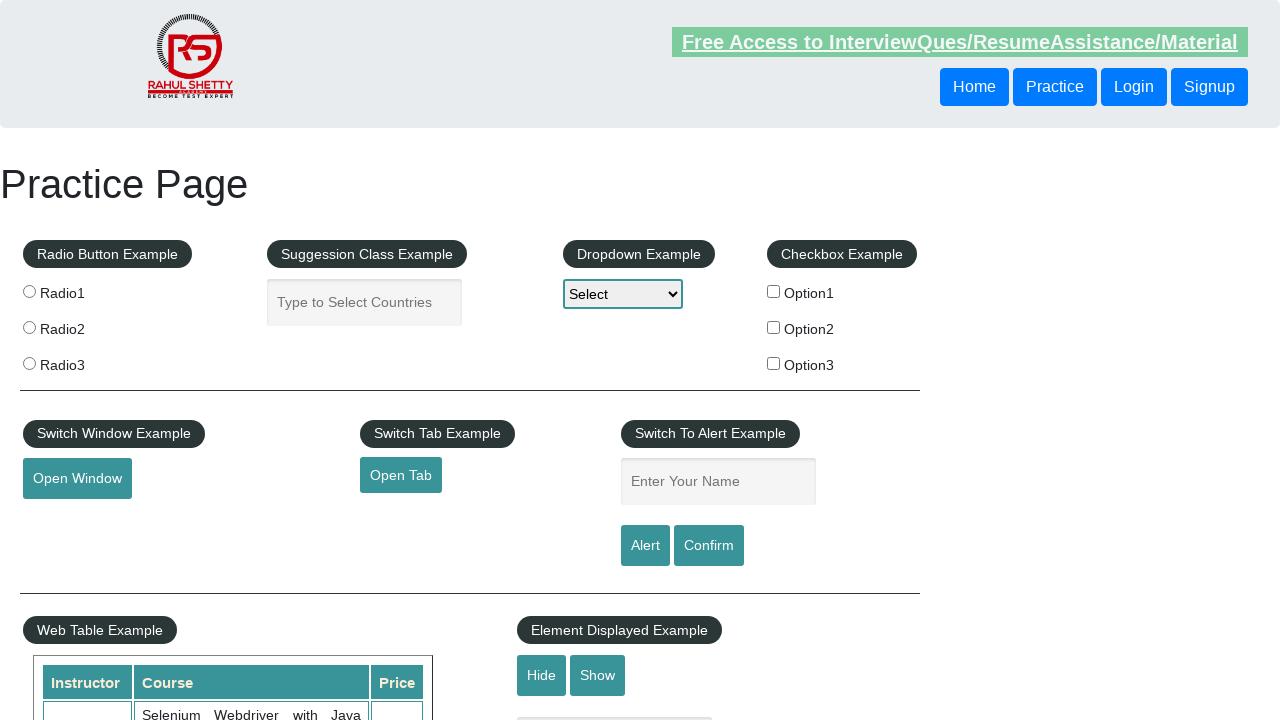

Waited for header buttons to be available
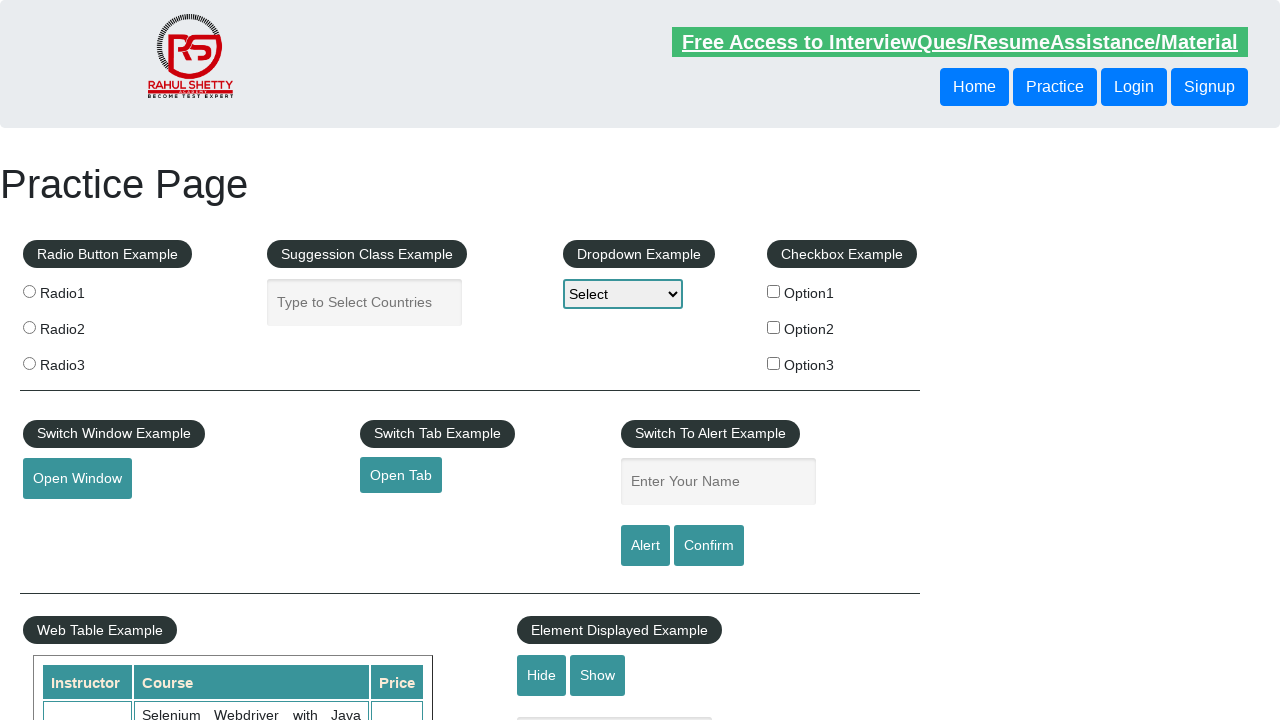

Retrieved sibling button text using following-sibling XPath: 'Login'
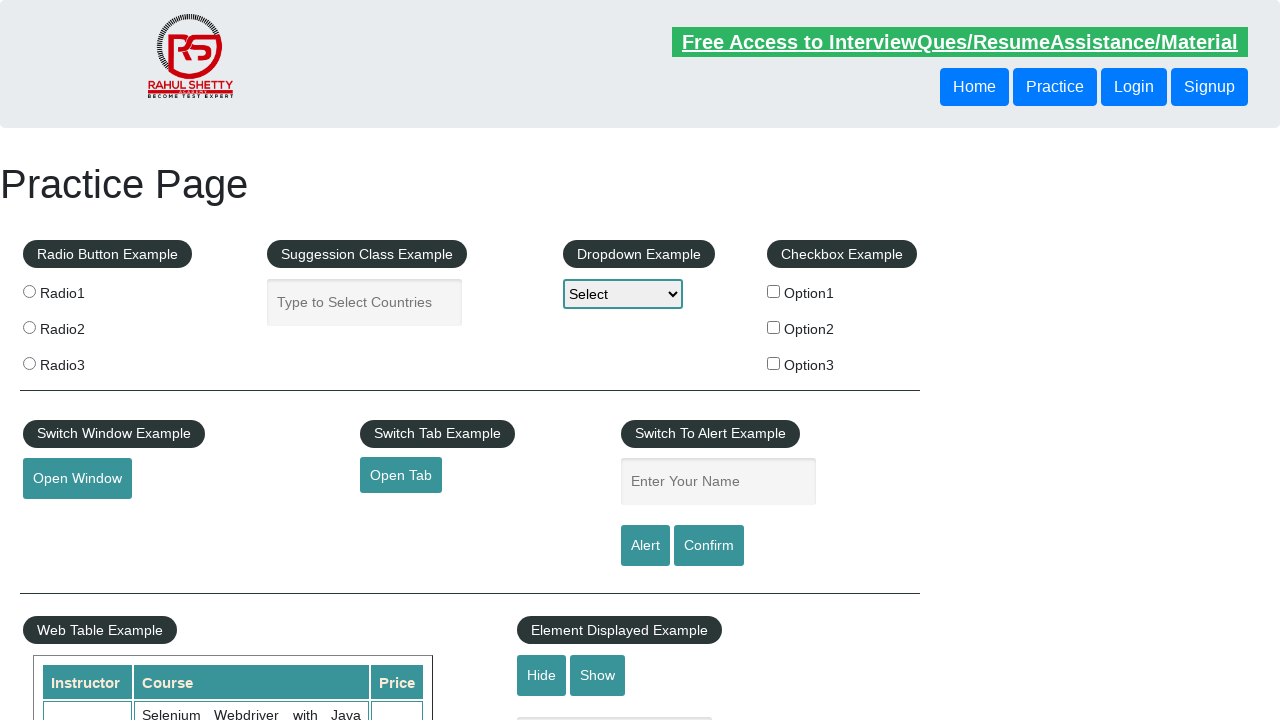

Retrieved button text using parent traversal XPath: 'Login'
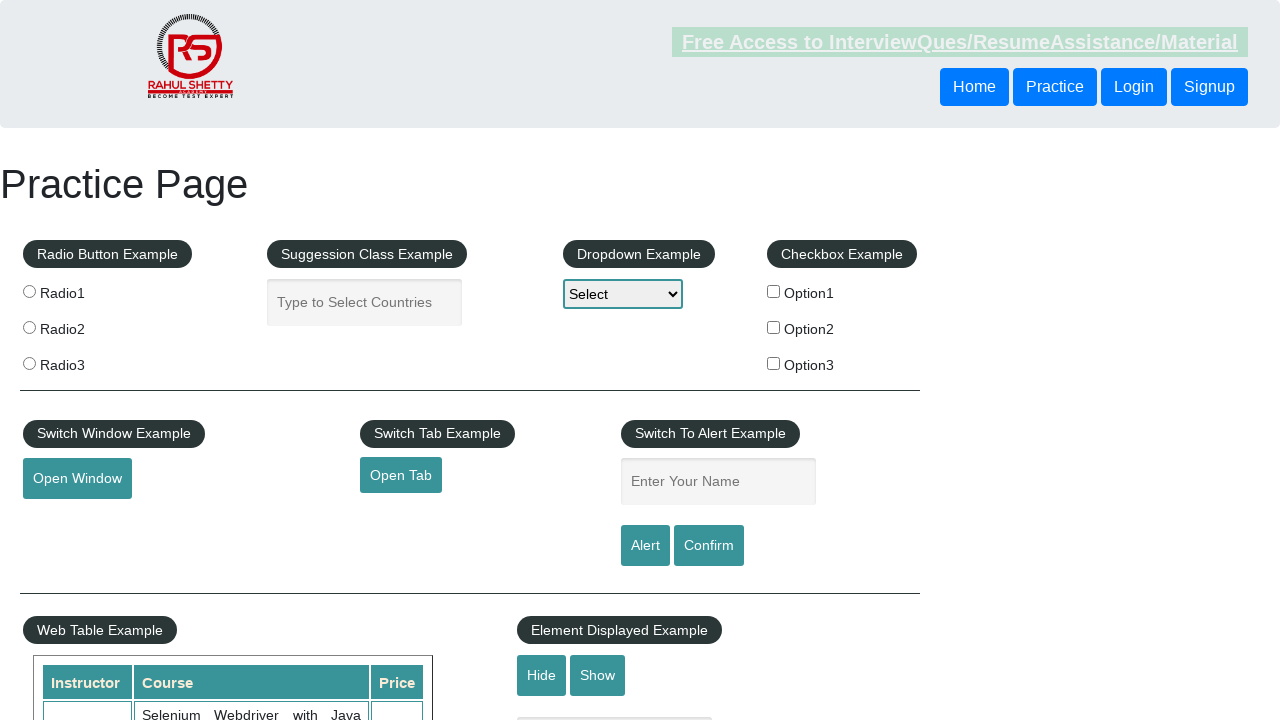

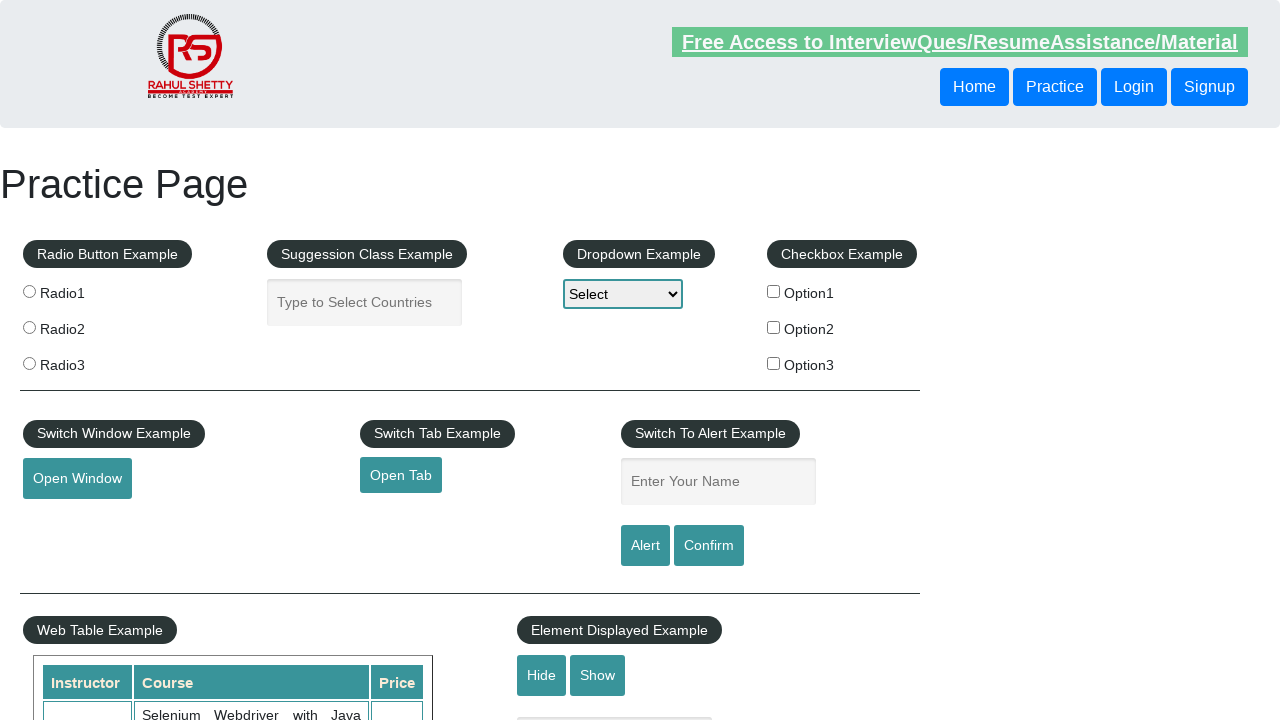